Navigates to Simplilearn website and verifies that the page loads with the login element and navigation links present

Starting URL: https://www.simplilearn.com

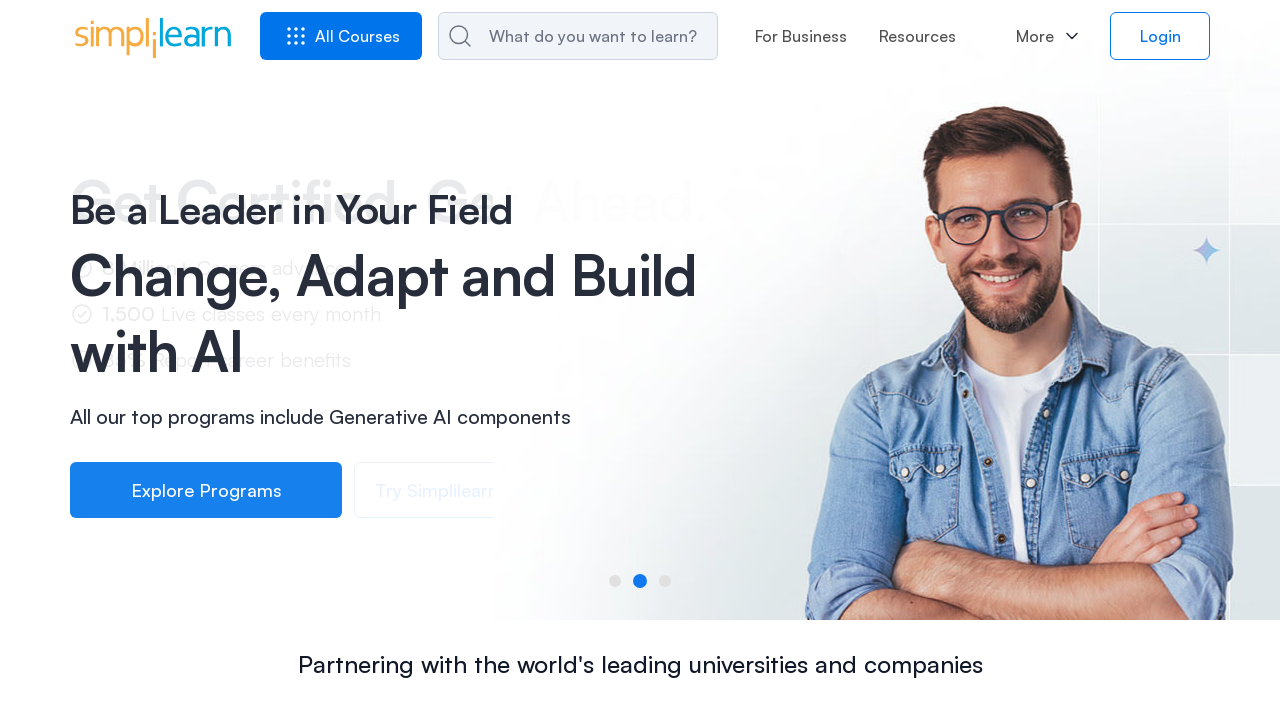

Login element loaded on Simplilearn homepage
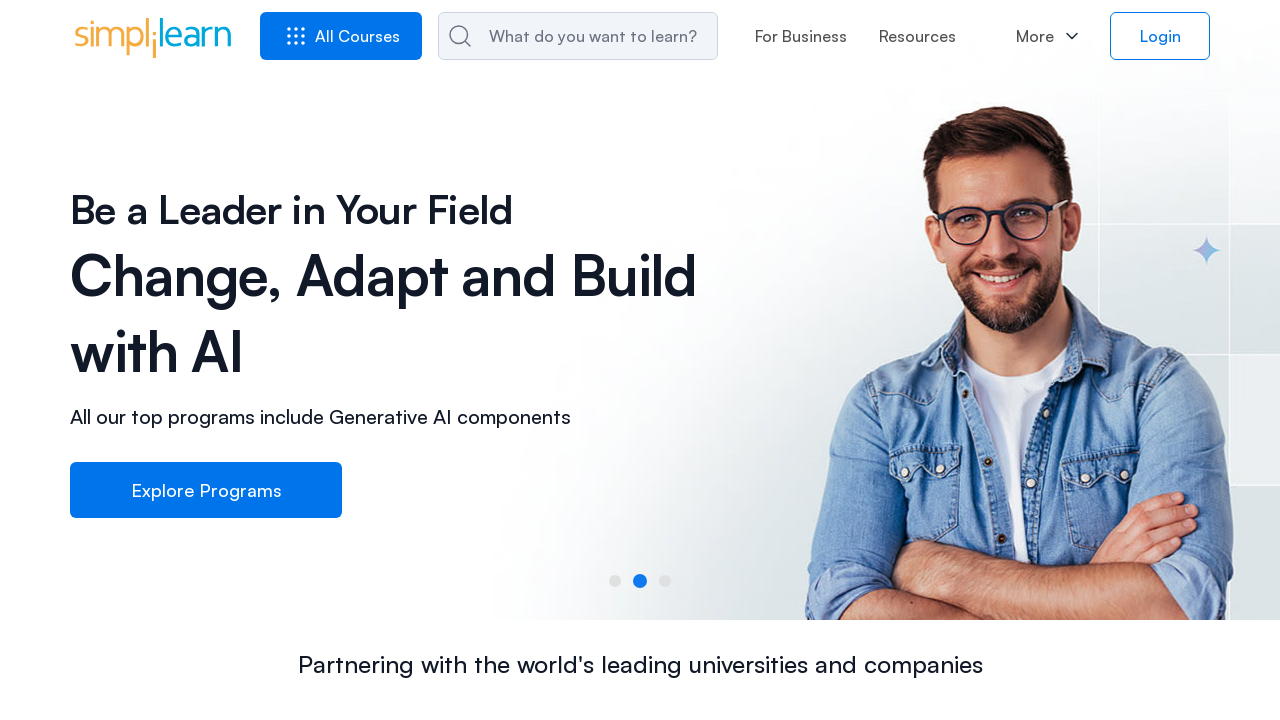

Navigation links are present on the page
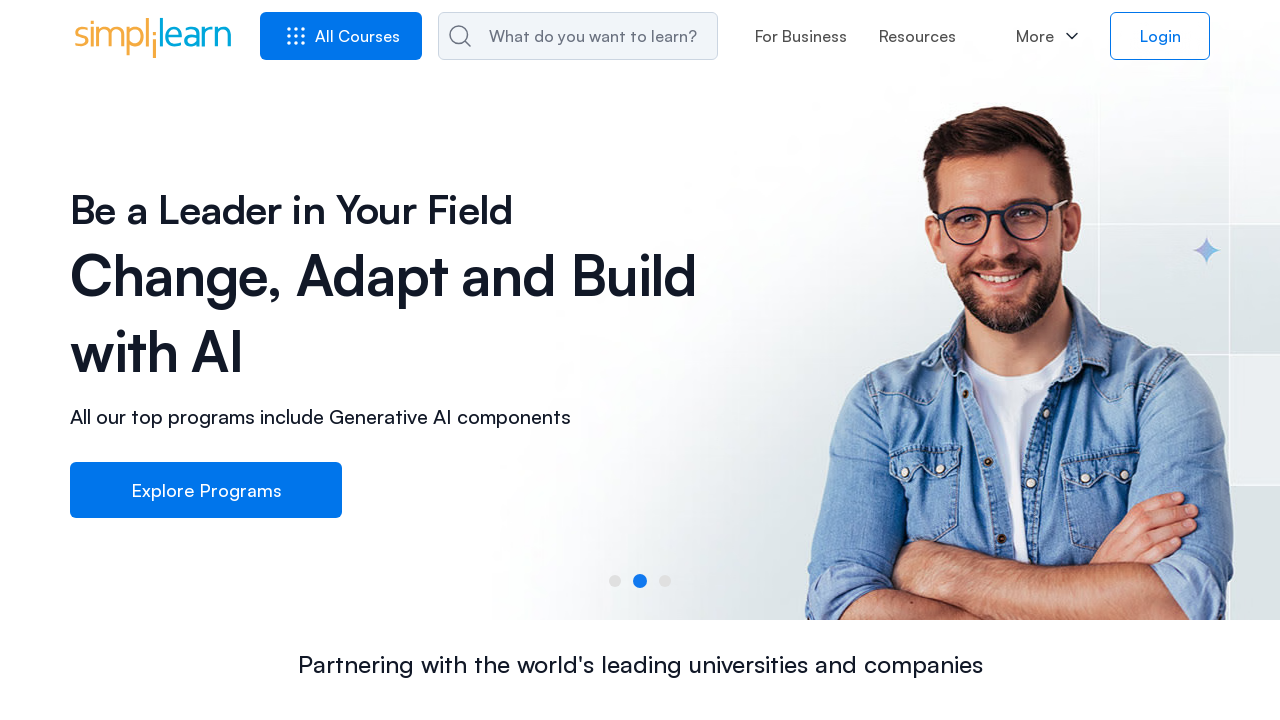

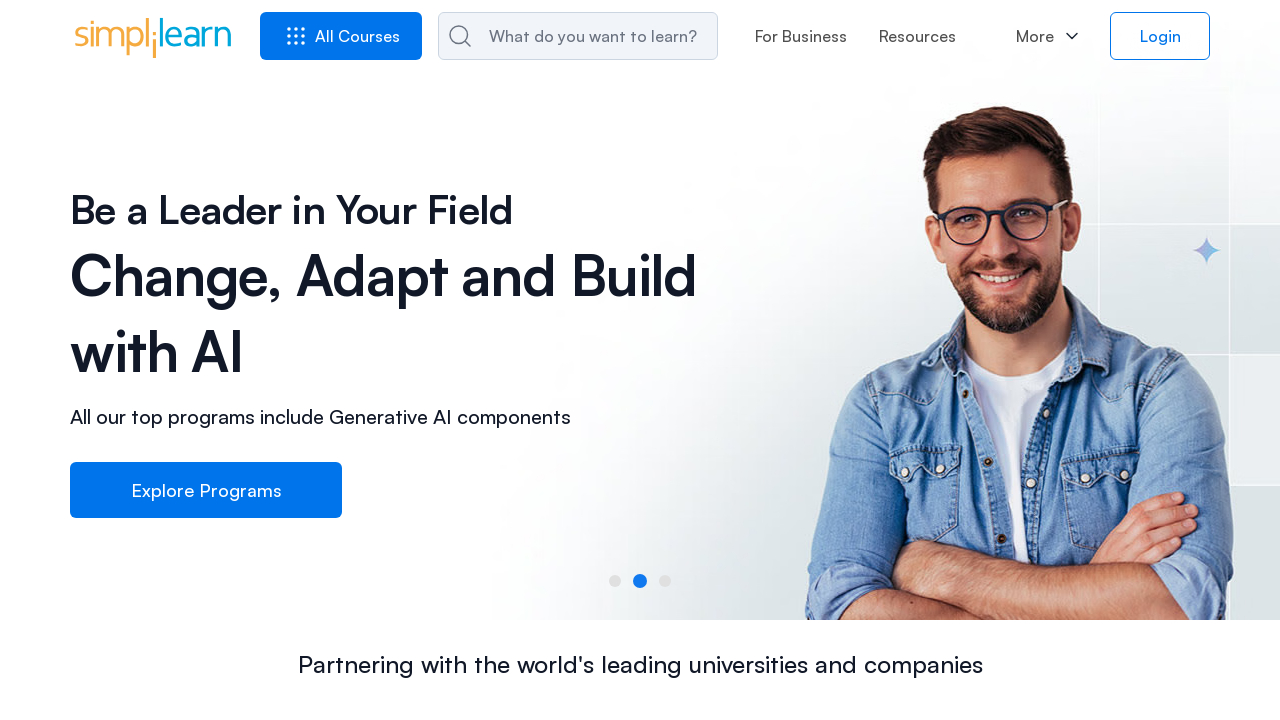